Navigates to Apple Belgium French MacBook Pro 13-inch shop page and waits for price elements to load

Starting URL: https://www.apple.com/be-fr/shop/buy-mac/macbook-pro/13-pouces

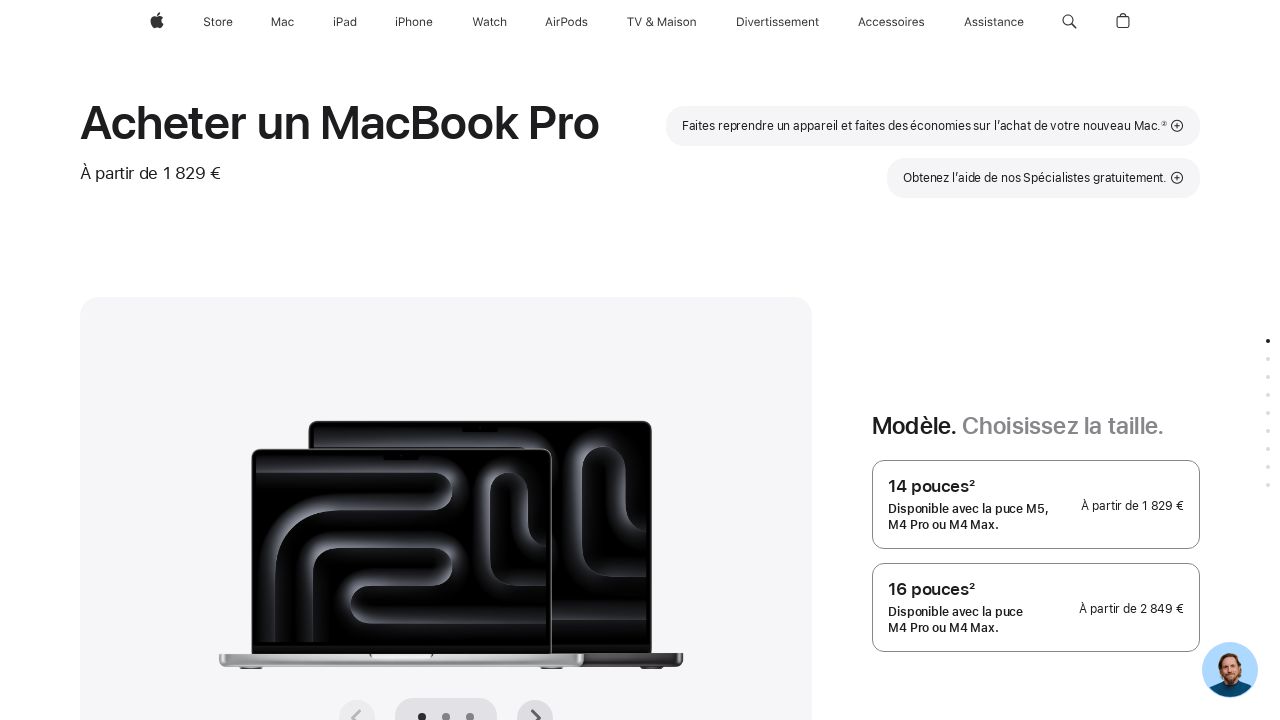

Navigated to Apple Belgium French MacBook Pro 13-inch shop page
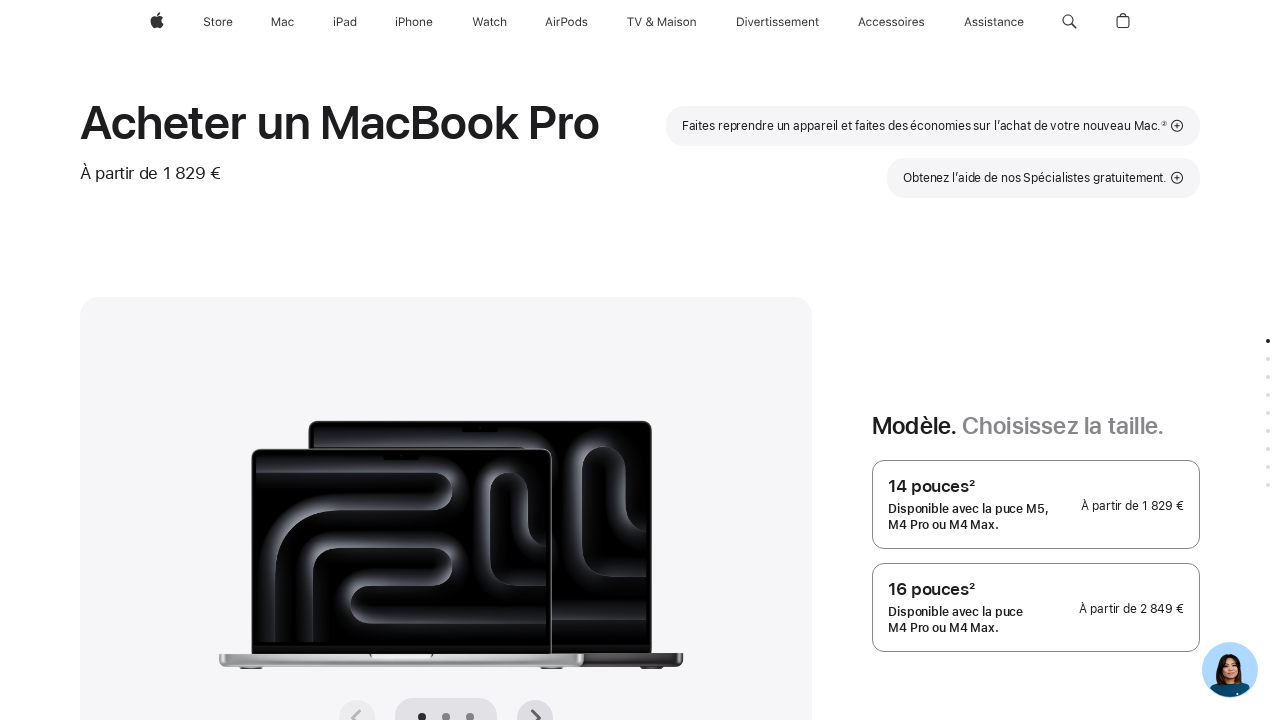

Price elements loaded successfully
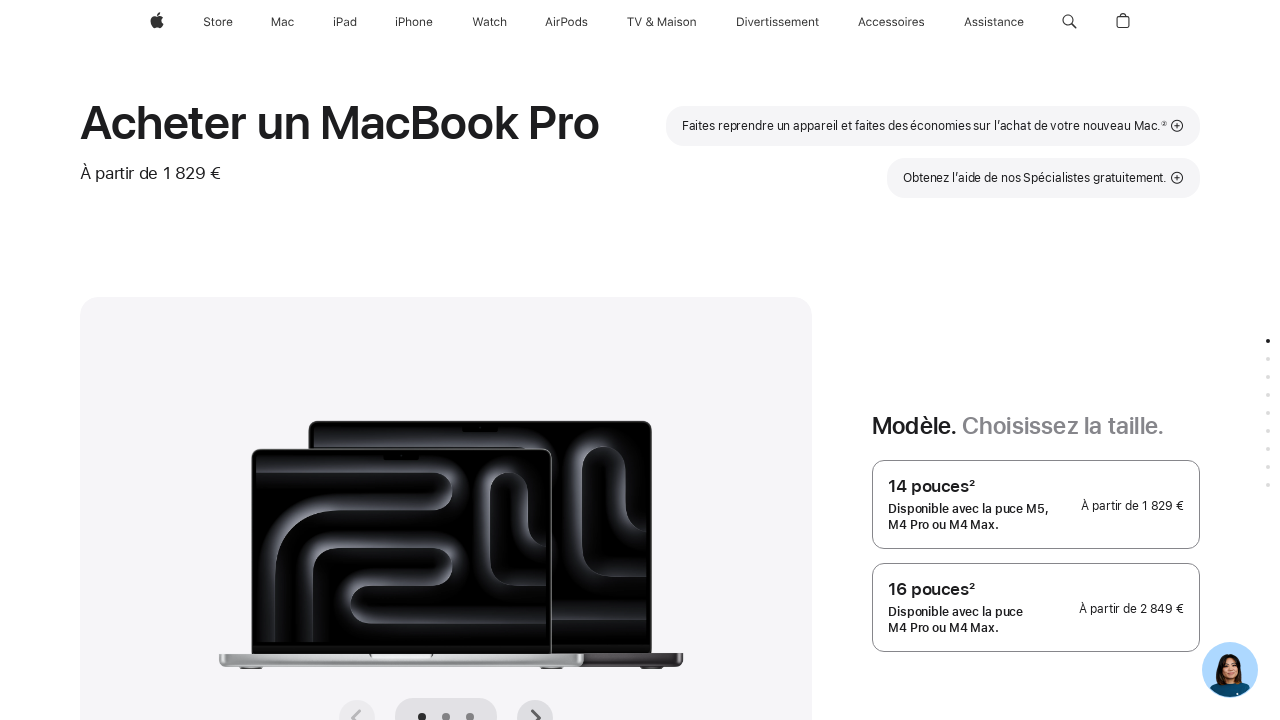

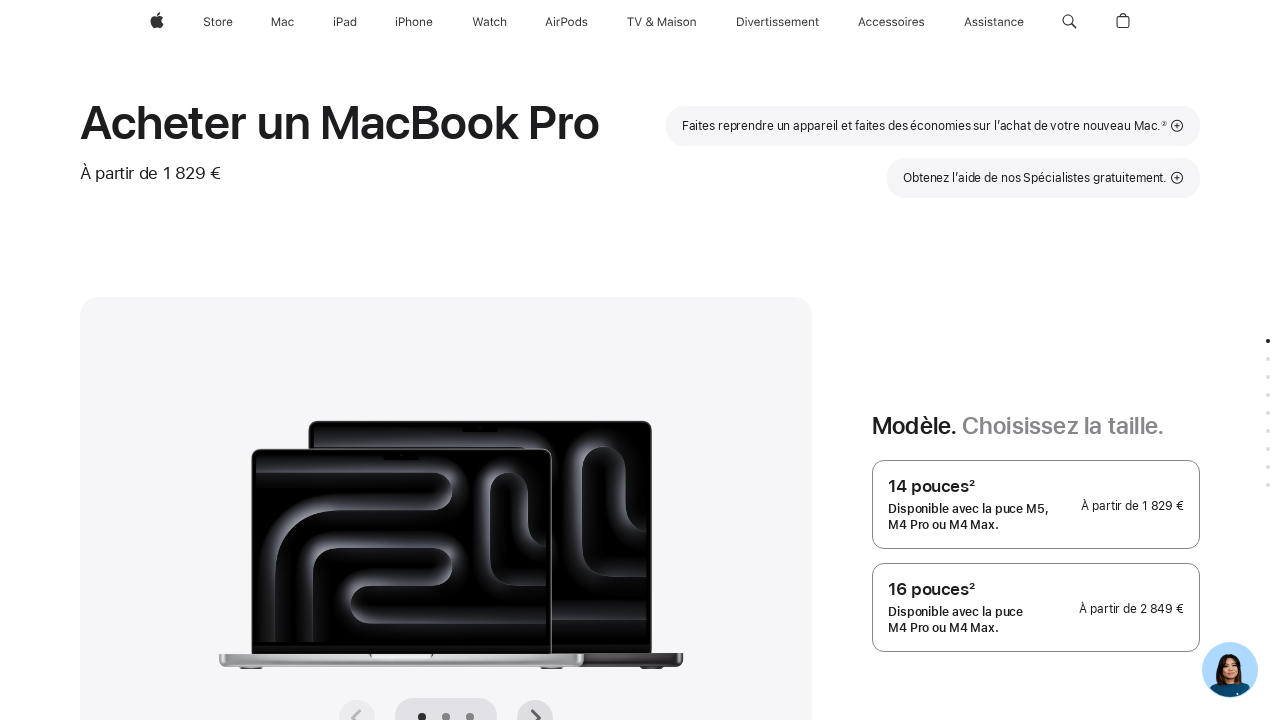